Tests double-click functionality on W3Schools jQuery example page by switching to iframe, double-clicking a paragraph element, and handling the resulting alert

Starting URL: https://www.w3schools.com/jquery/tryit.asp?filename=tryjquery_event_dblclick

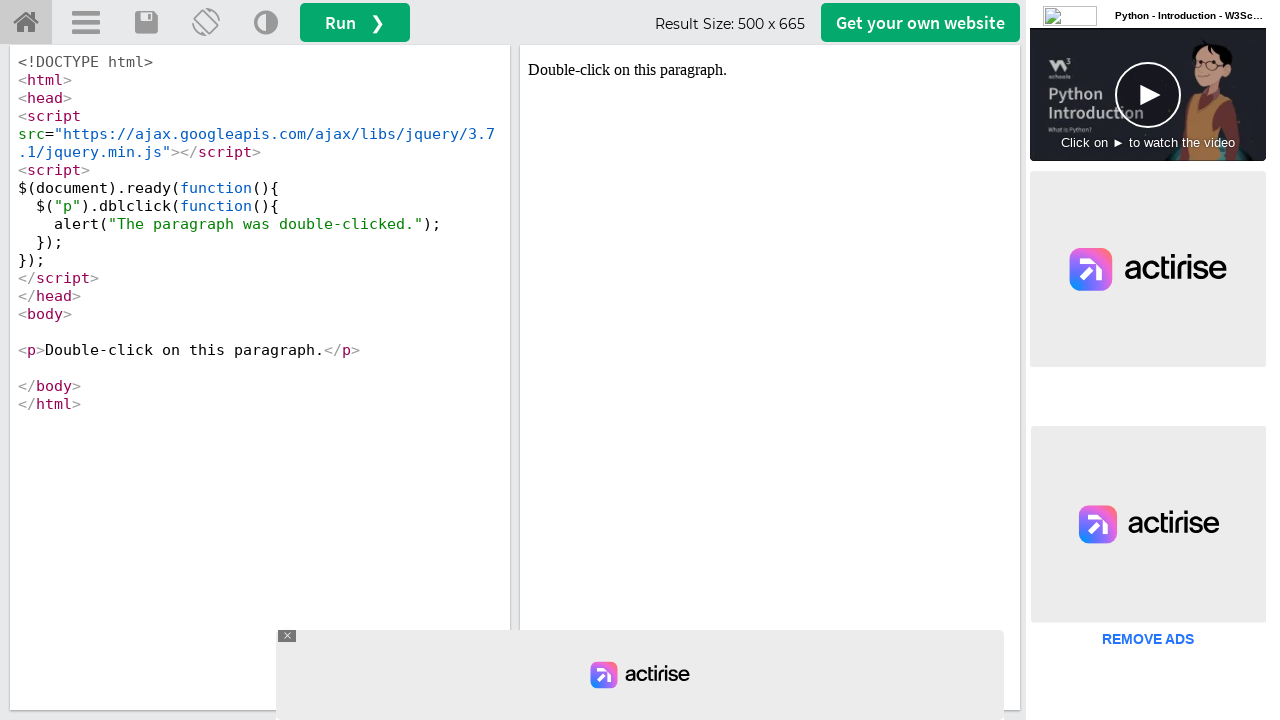

Located the iframe containing the jQuery example
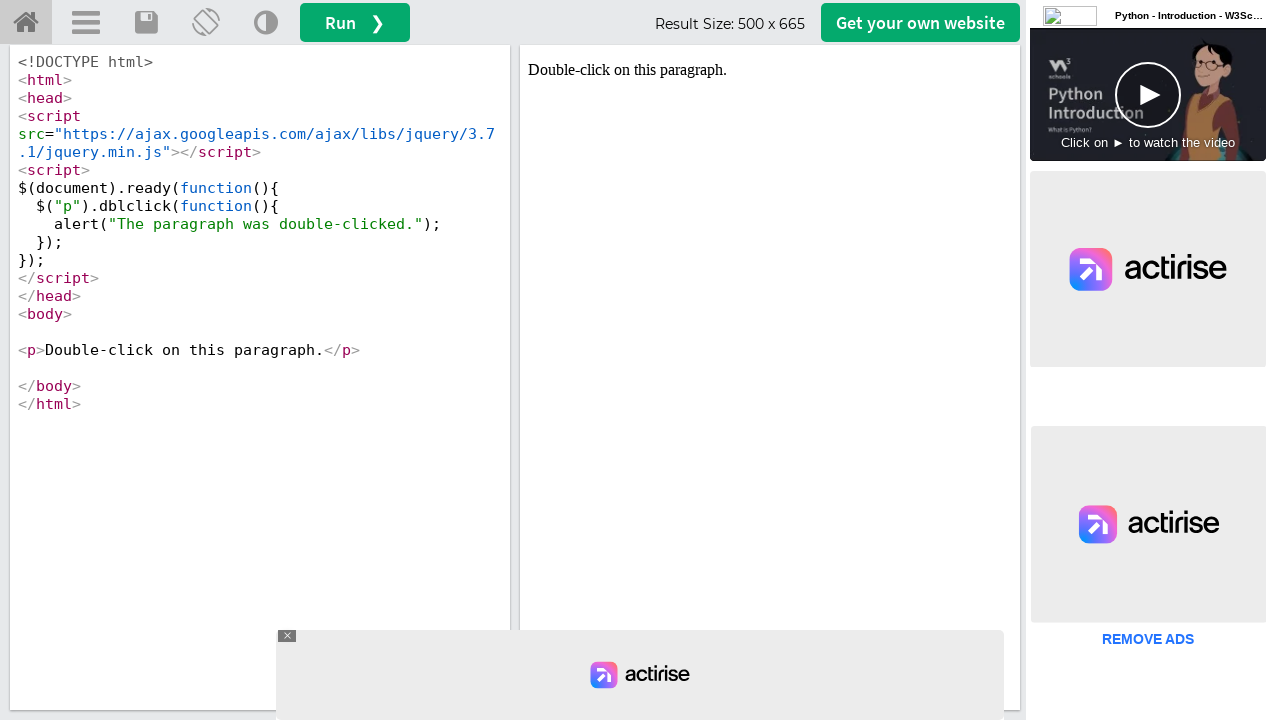

Located the target paragraph element in the iframe
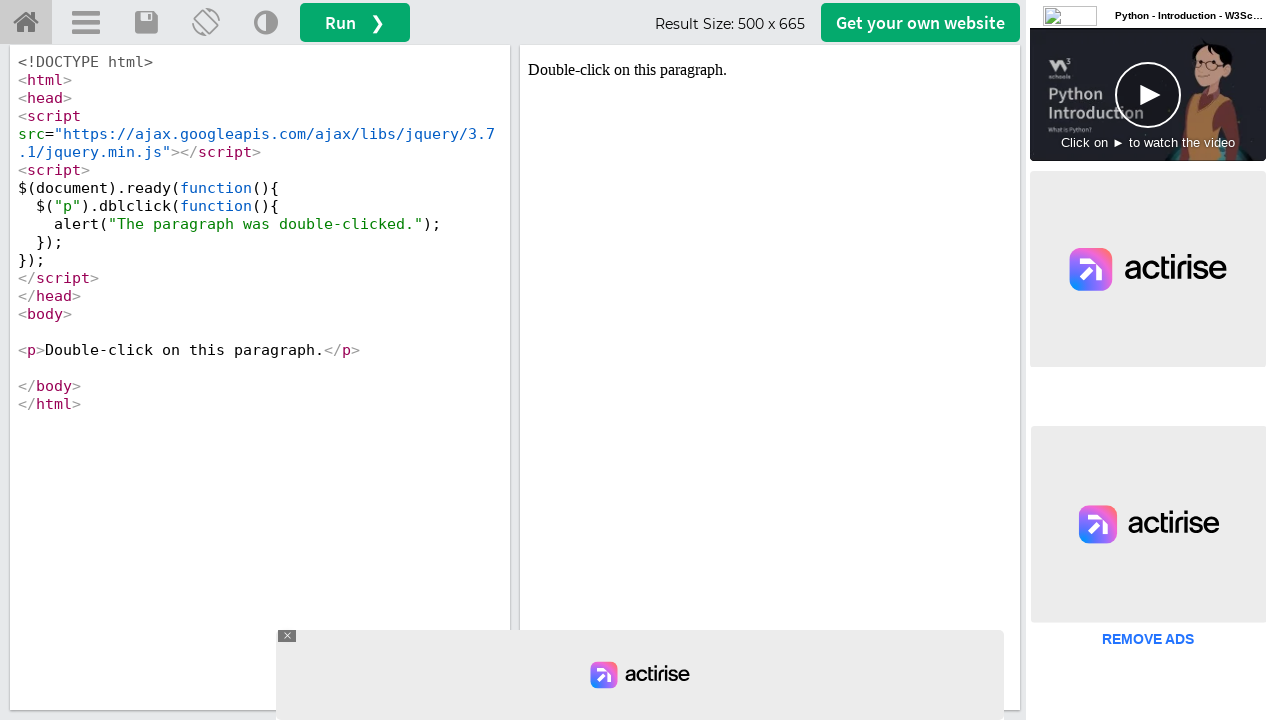

Double-clicked the paragraph element at (770, 70) on iframe >> nth=0 >> internal:control=enter-frame >> xpath=//p[contains(text(), 'D
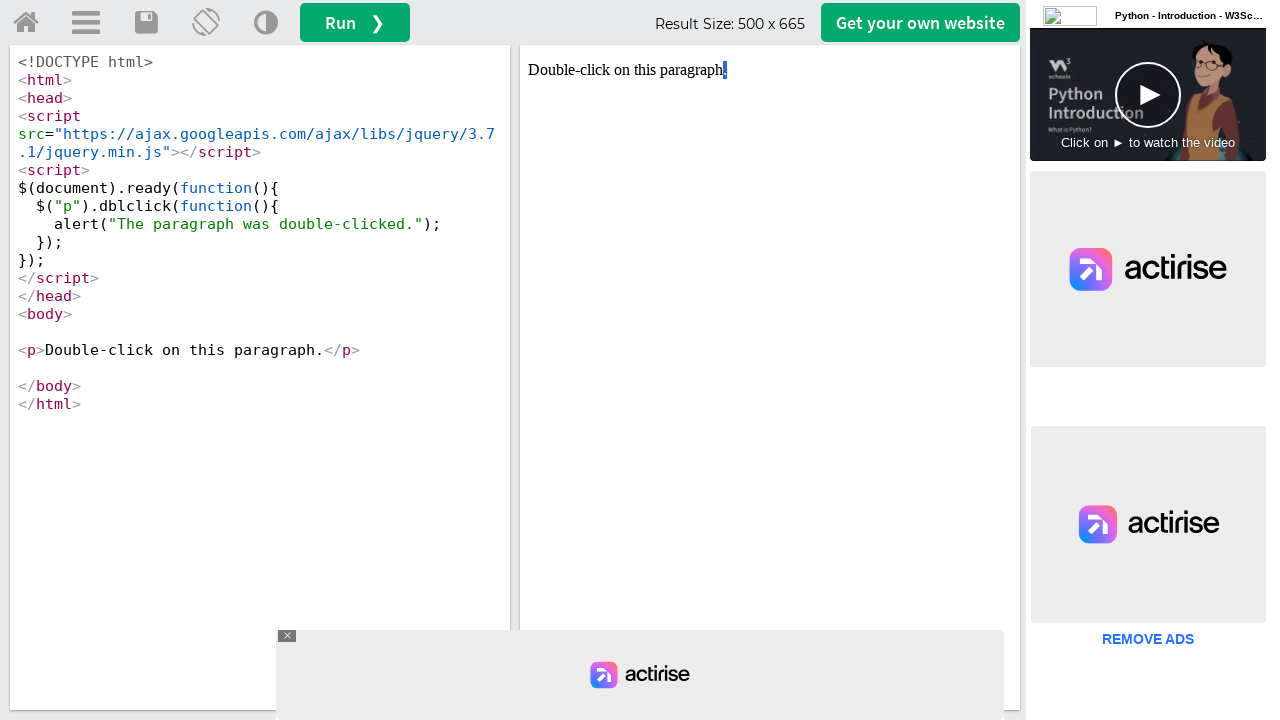

Set up alert handler to accept dialogs
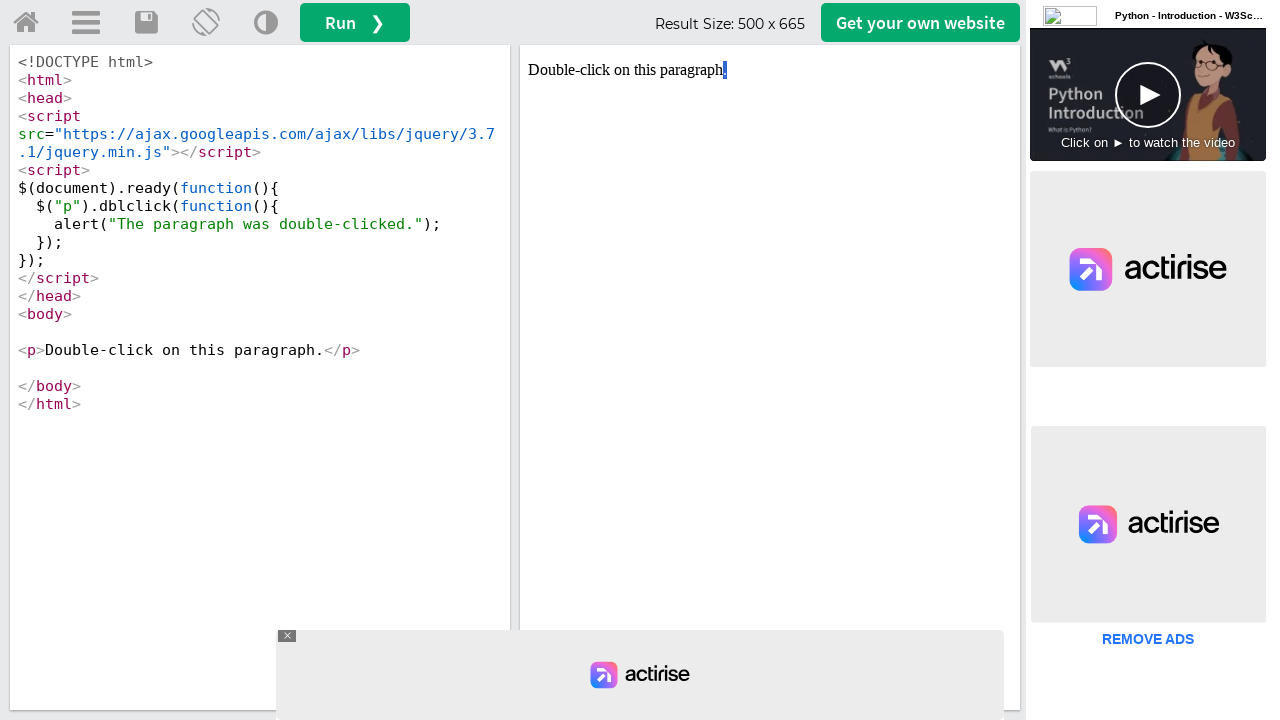

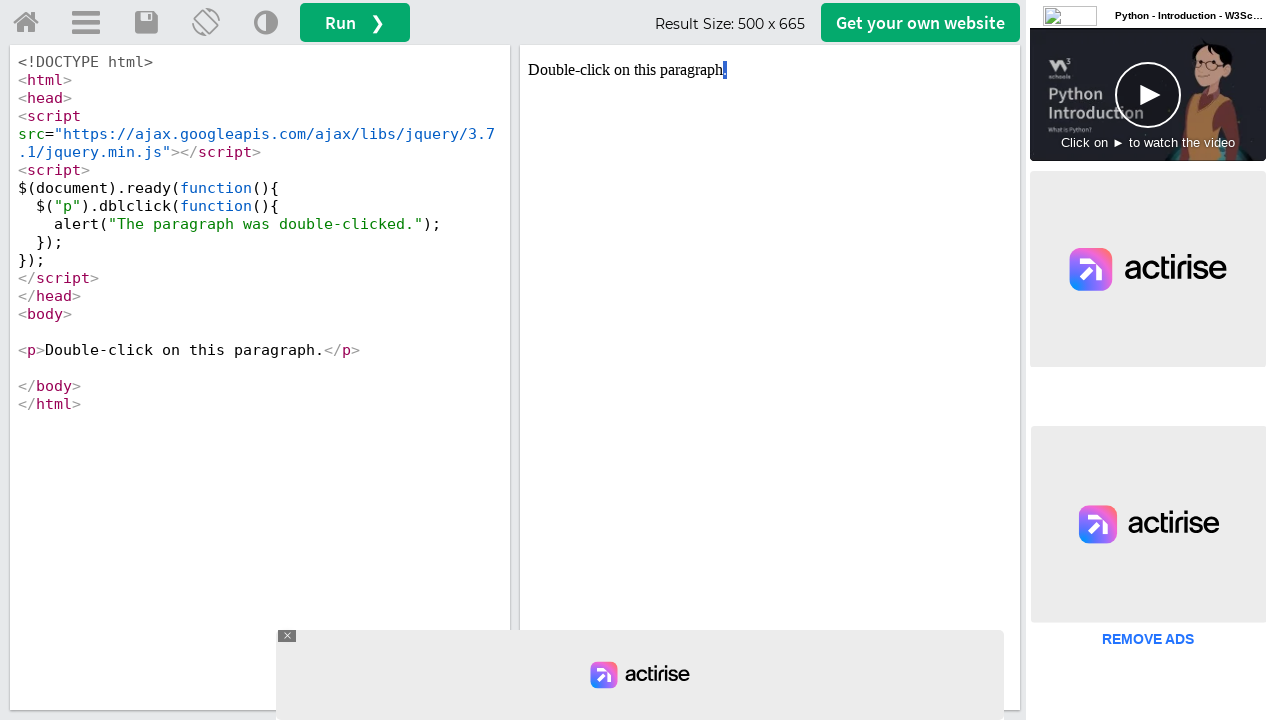